Tests navigation on AngularJS website by clicking on Angular link

Starting URL: https://angularjs.org/

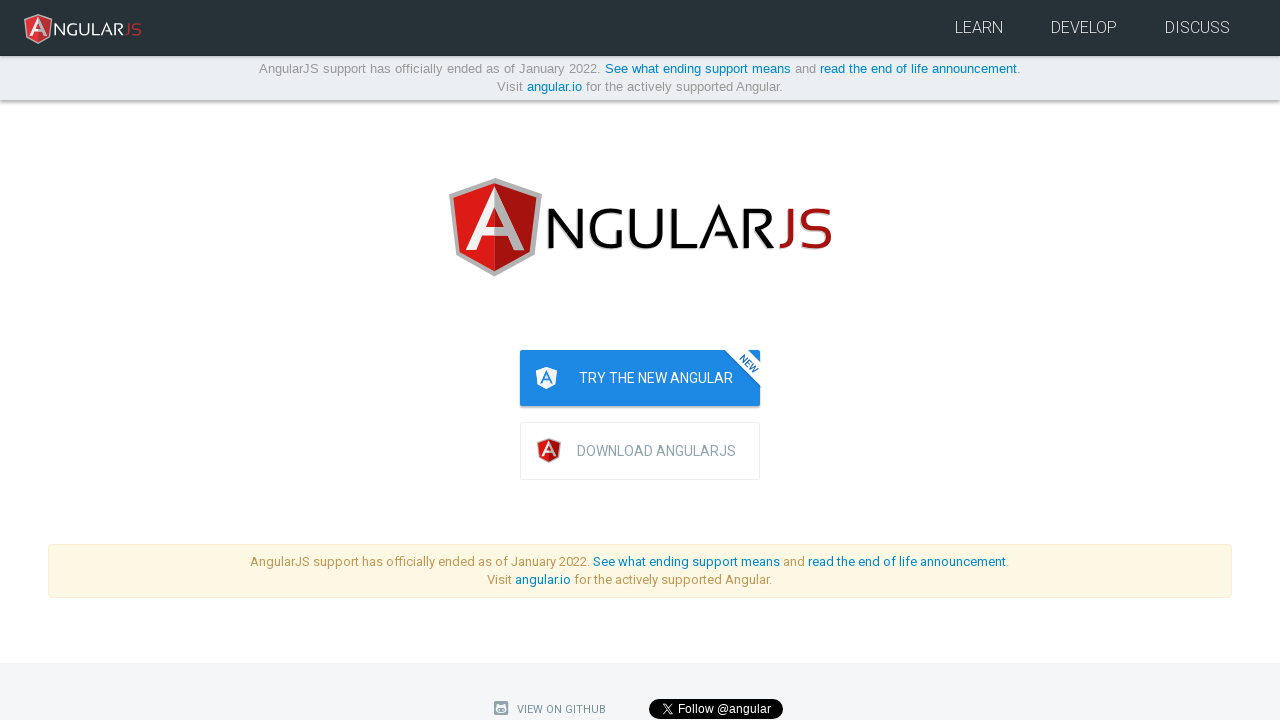

Clicked on Angular link to navigate to angular.io at (554, 86) on a[href='https://angular.io']
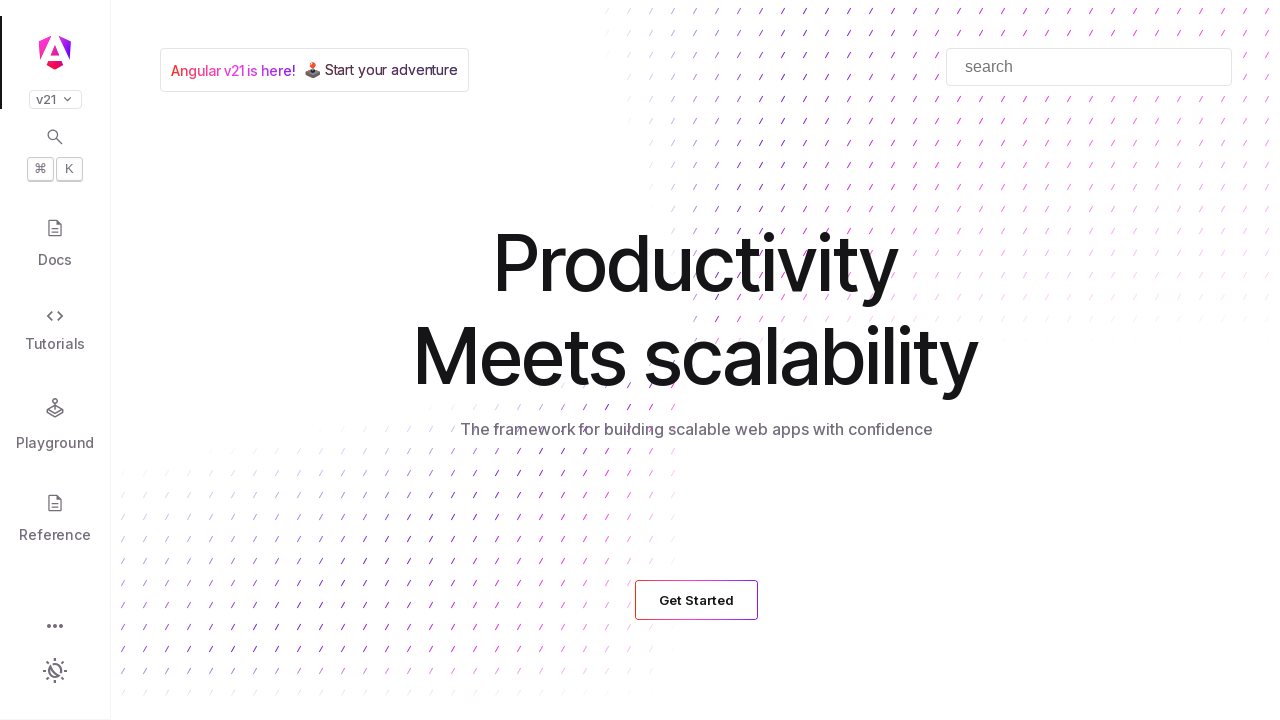

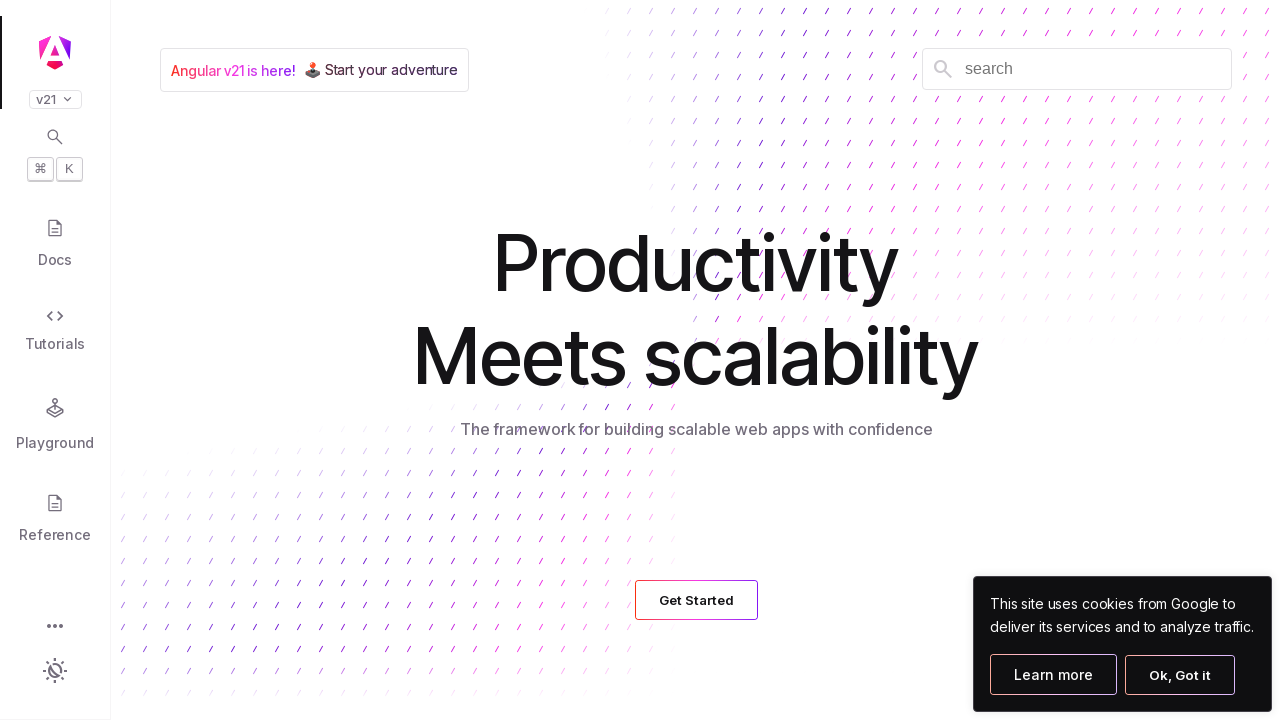